Tests Smogon's Pokemon database export functionality by navigating to a Pokemon's page, clicking the export button, and verifying that a textarea with set data appears.

Starting URL: https://www.smogon.com/dex/sv/pokemon/pikachu

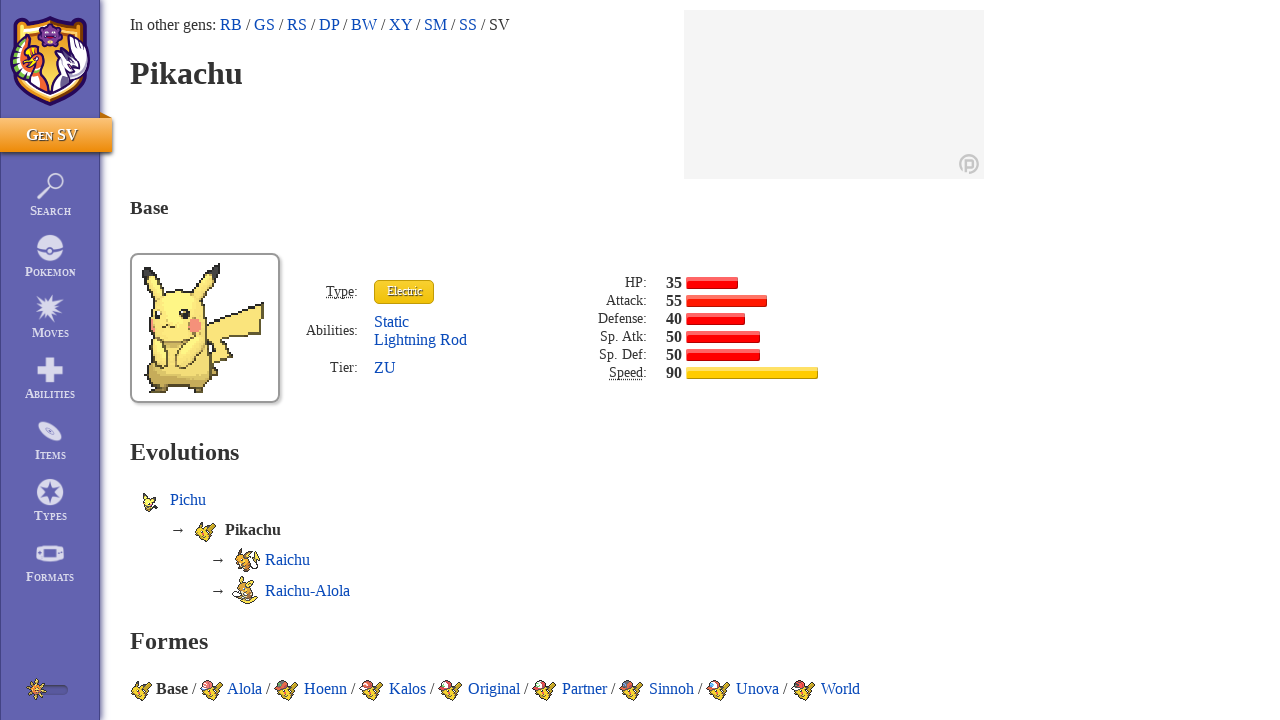

Waited for export button to load on Pikachu's Smogon page
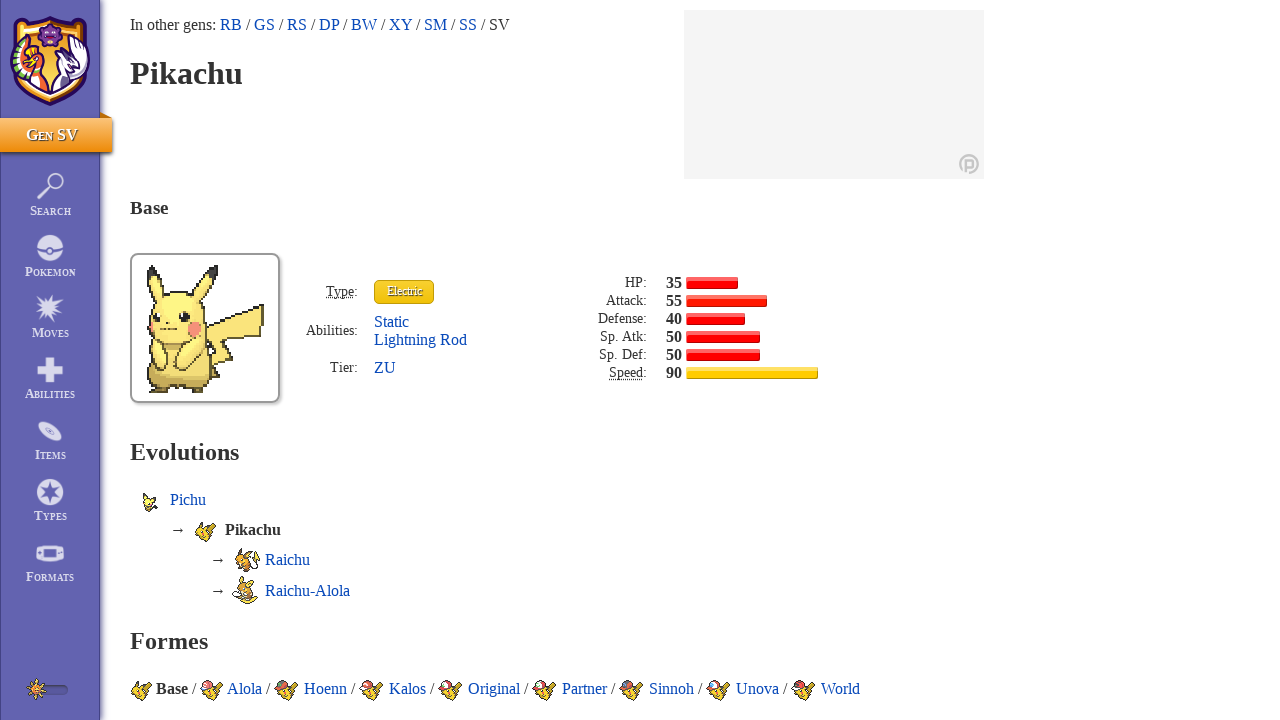

Clicked the export button at (954, 361) on button.ExportButton
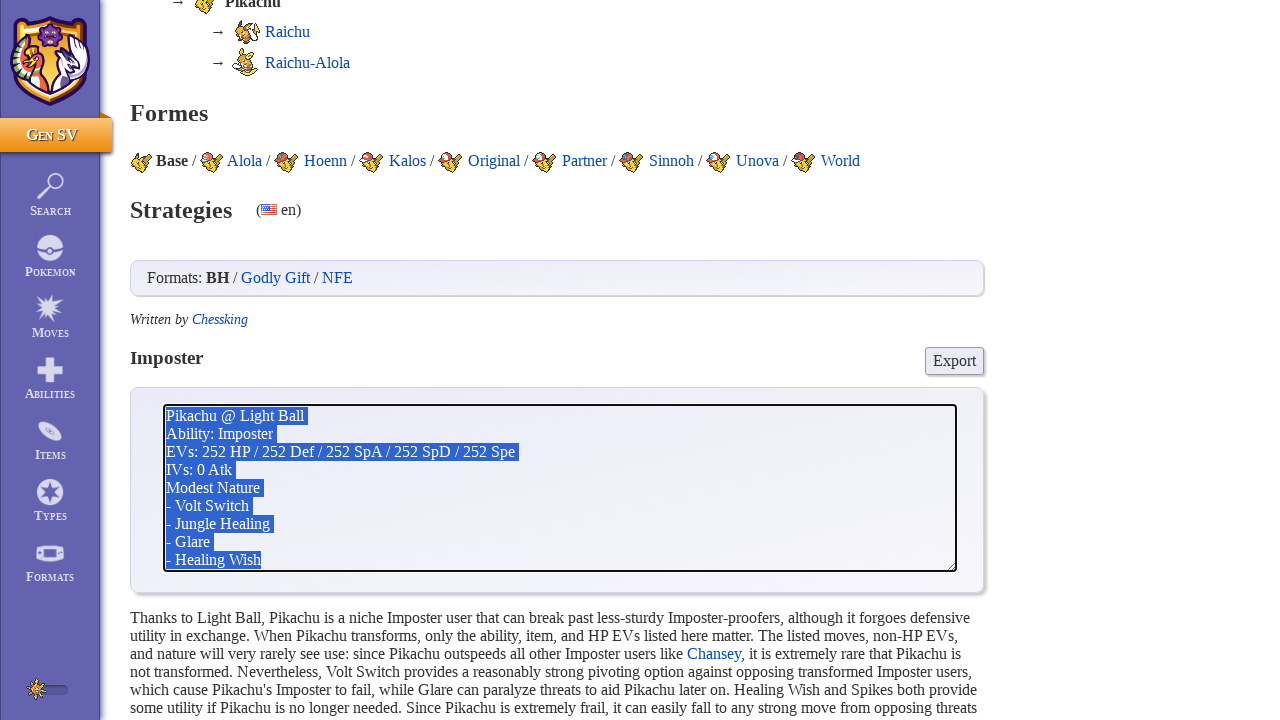

Textarea with exported set data appeared
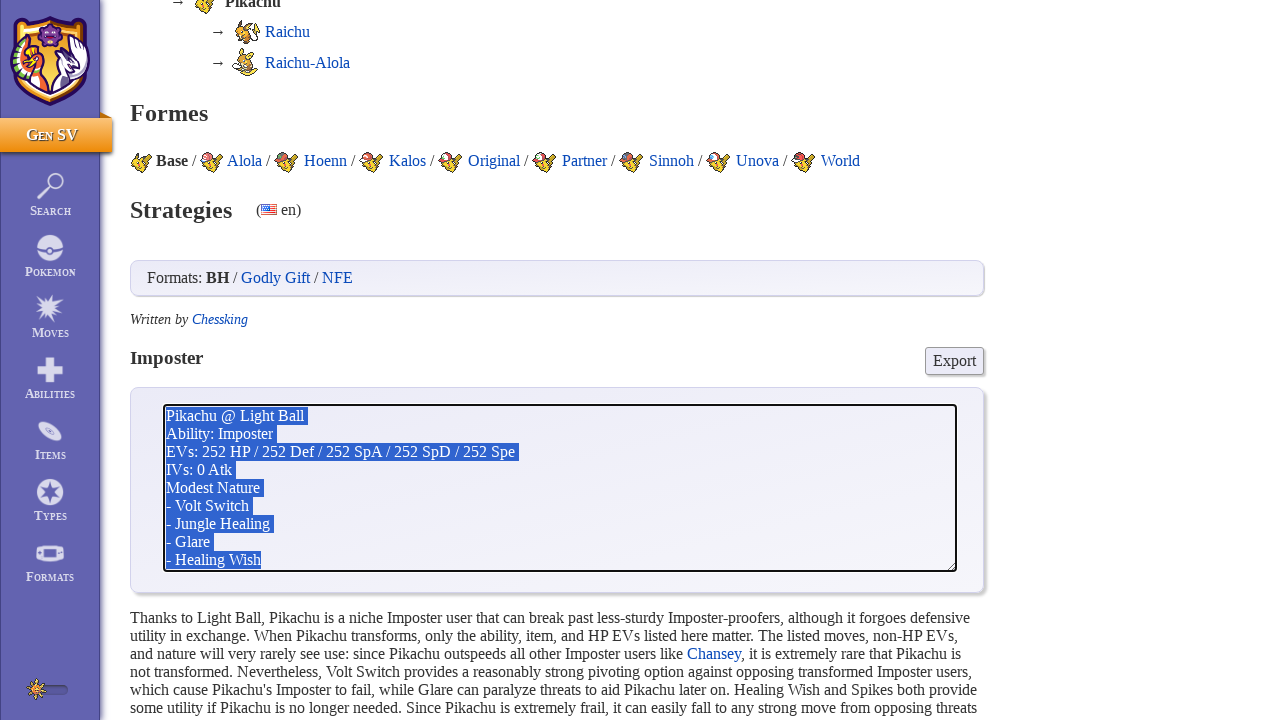

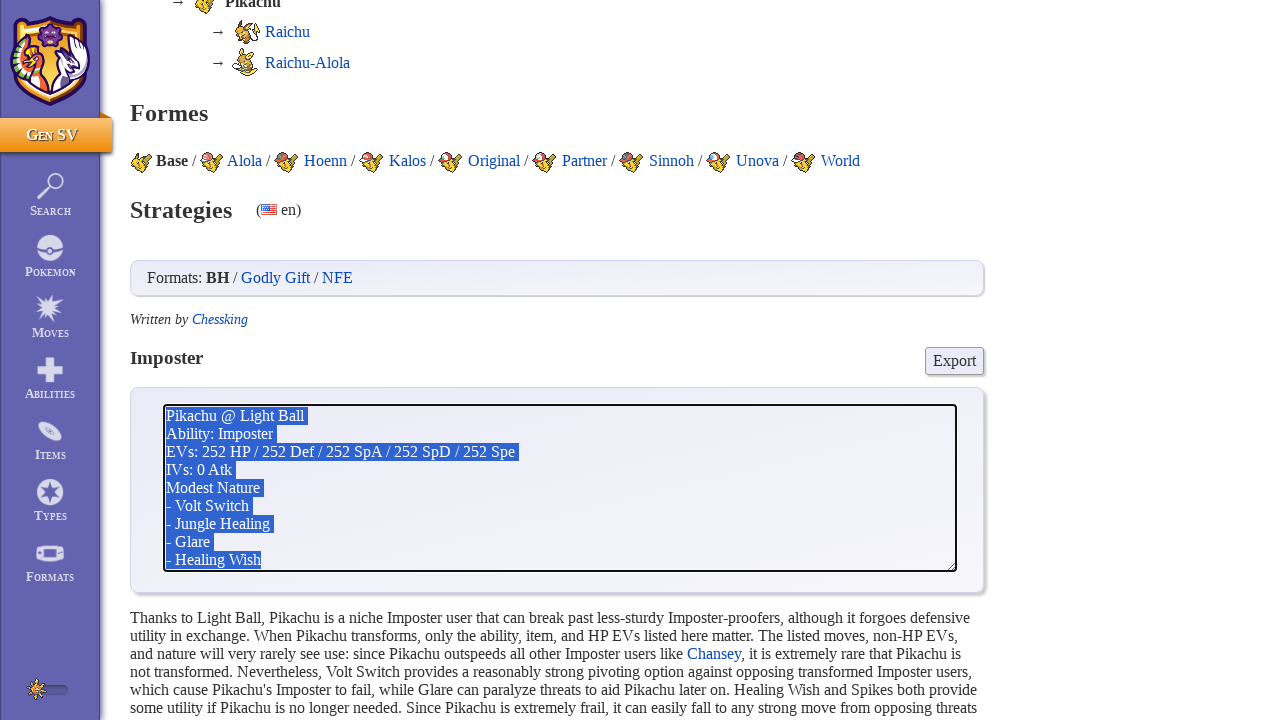